Navigates to Molex product detail pages and verifies that product information elements (title, specifications, documentation links) are present on the page.

Starting URL: https://www.molex.com/en-us/products/part-detail/428160212

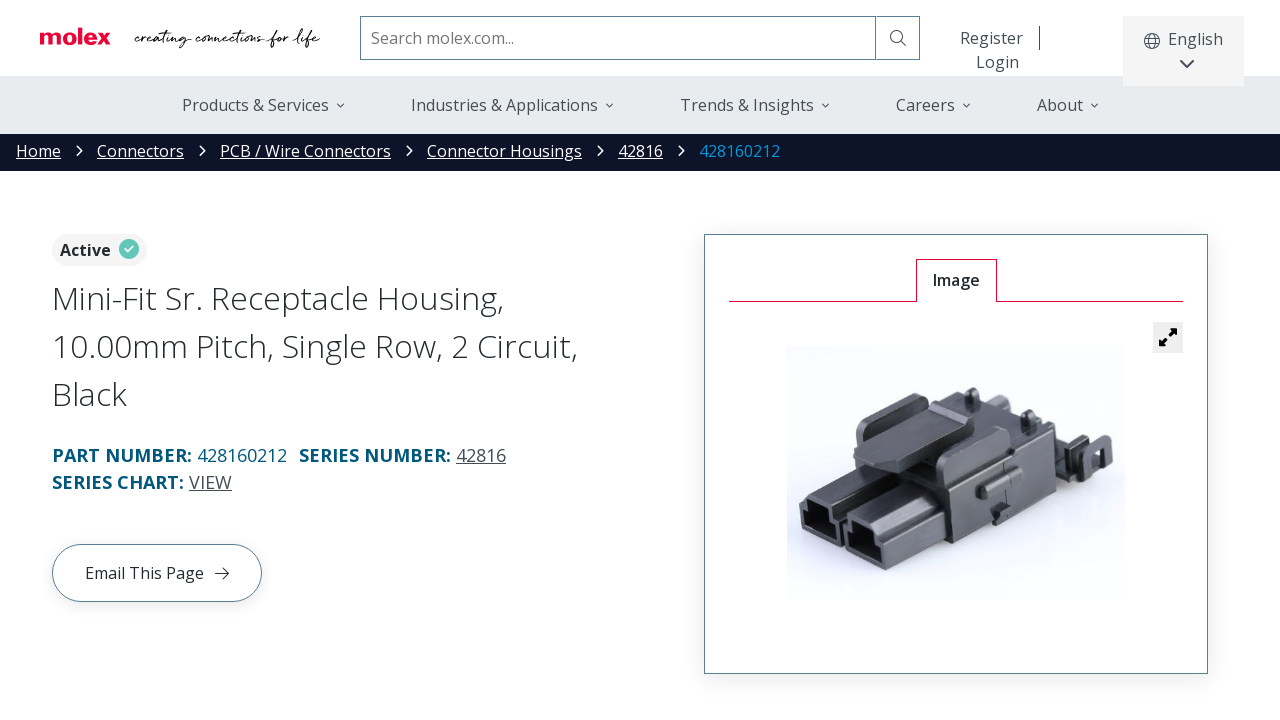

Waited for product title (h1) to load on initial page
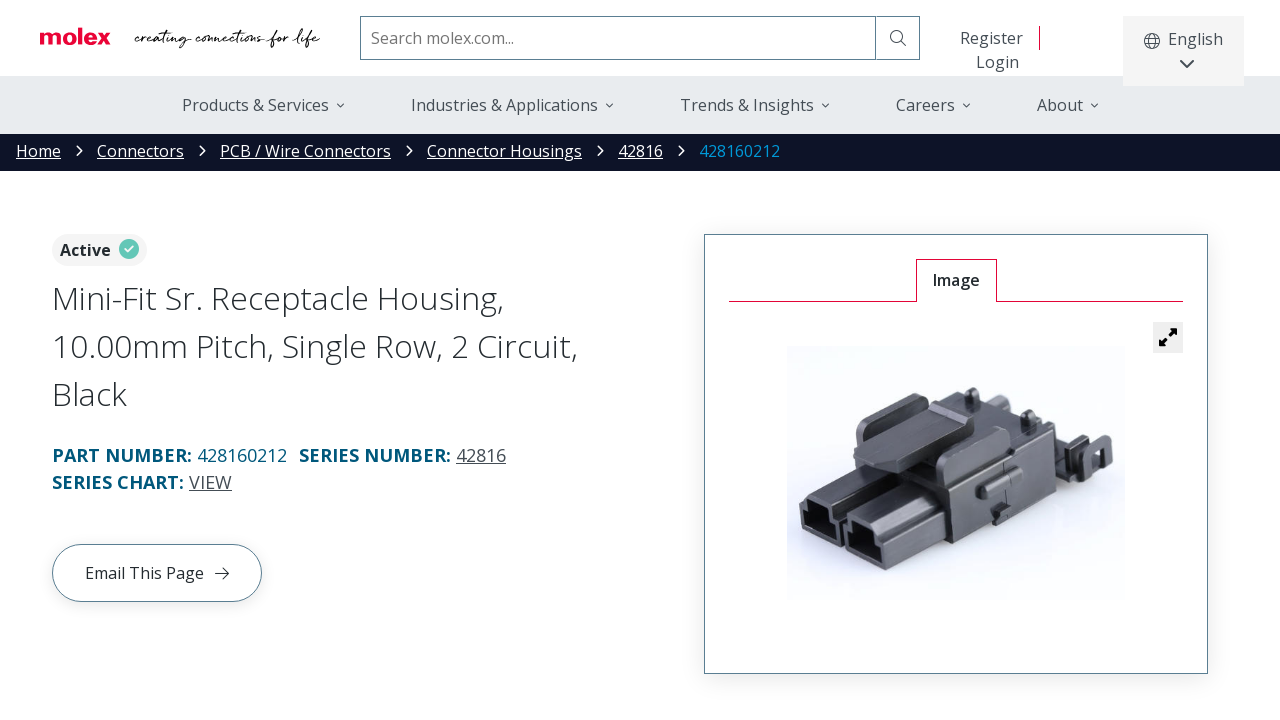

Verified product title element is present
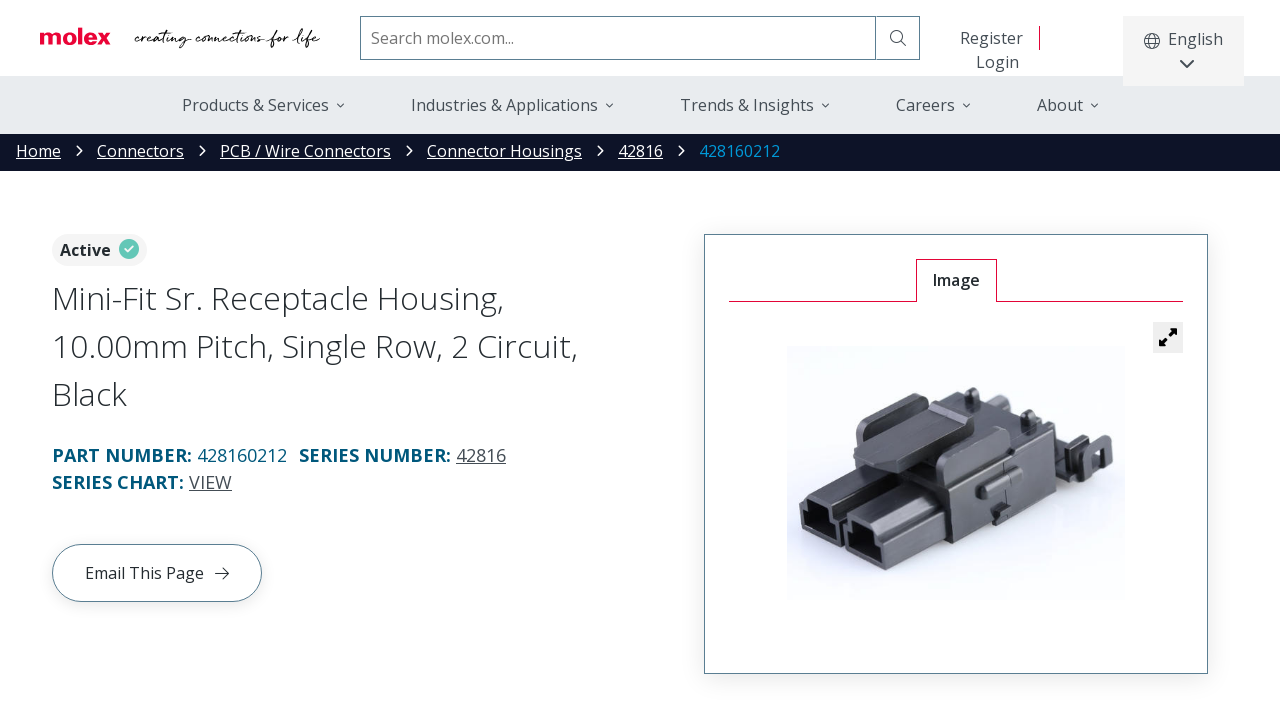

Verified specification table elements are present
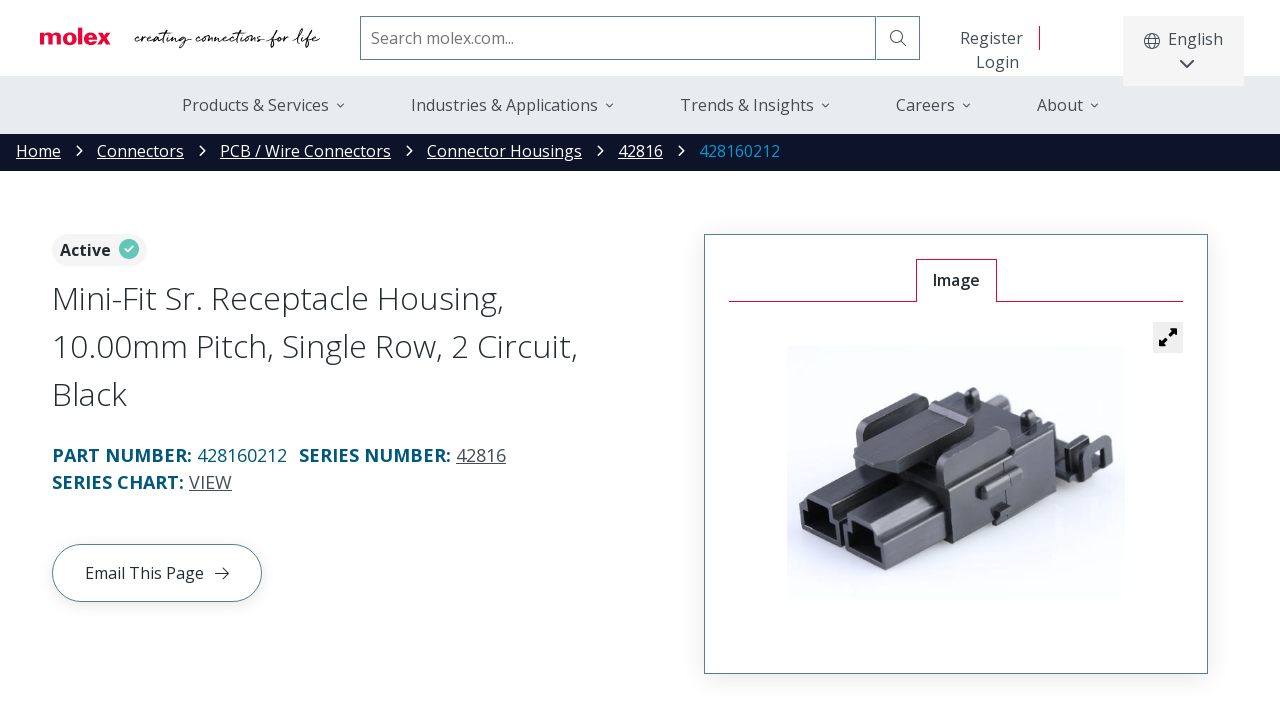

Navigated to second product page (428160612)
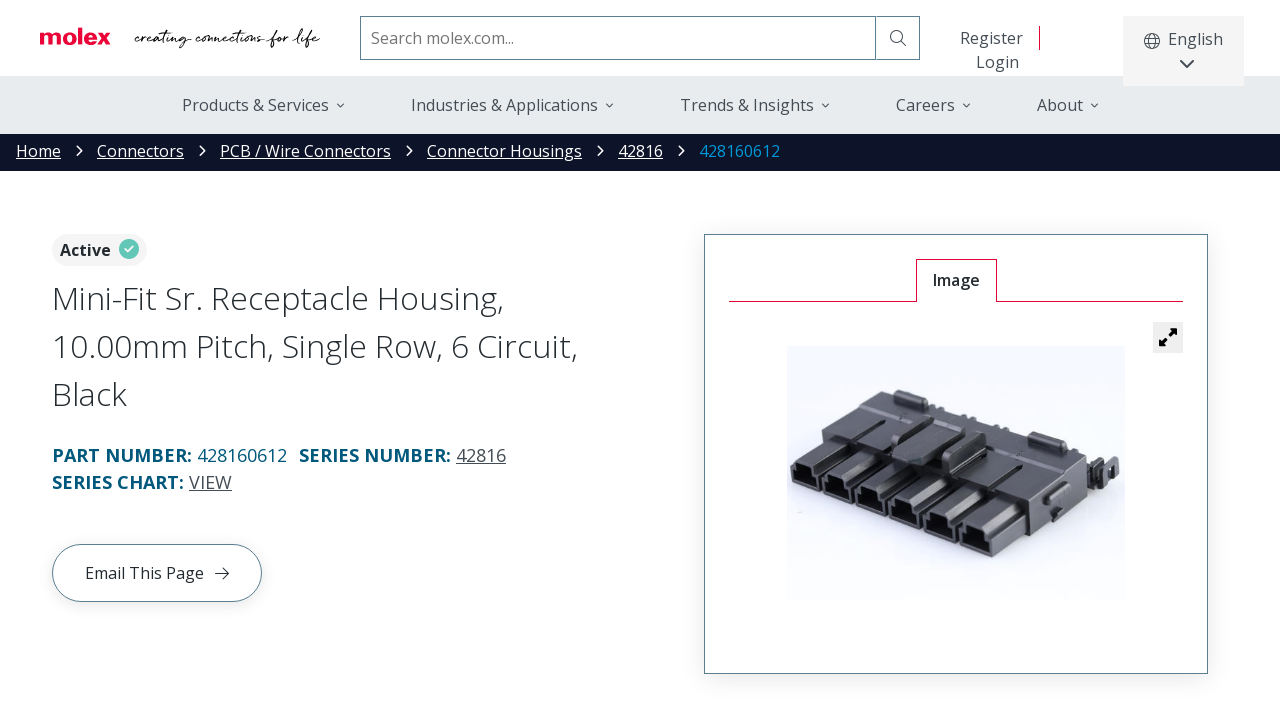

Verified product title loaded on second product page
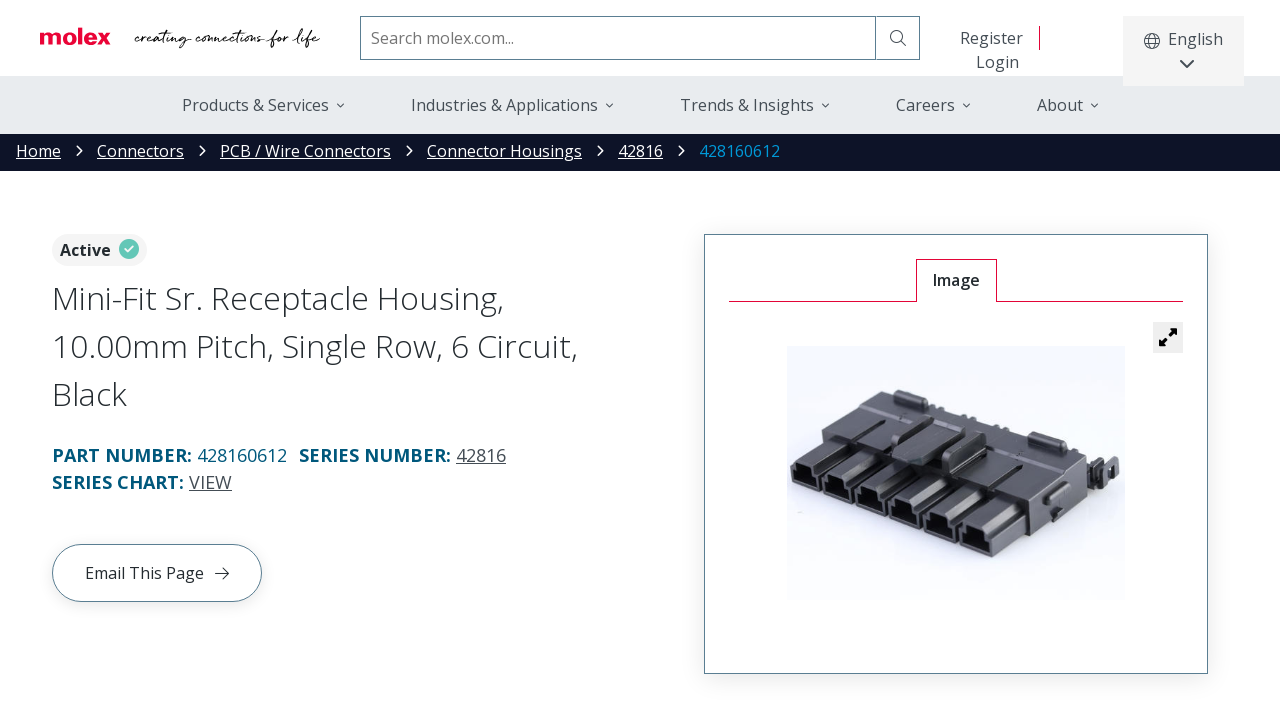

Navigated to third product page (428180512)
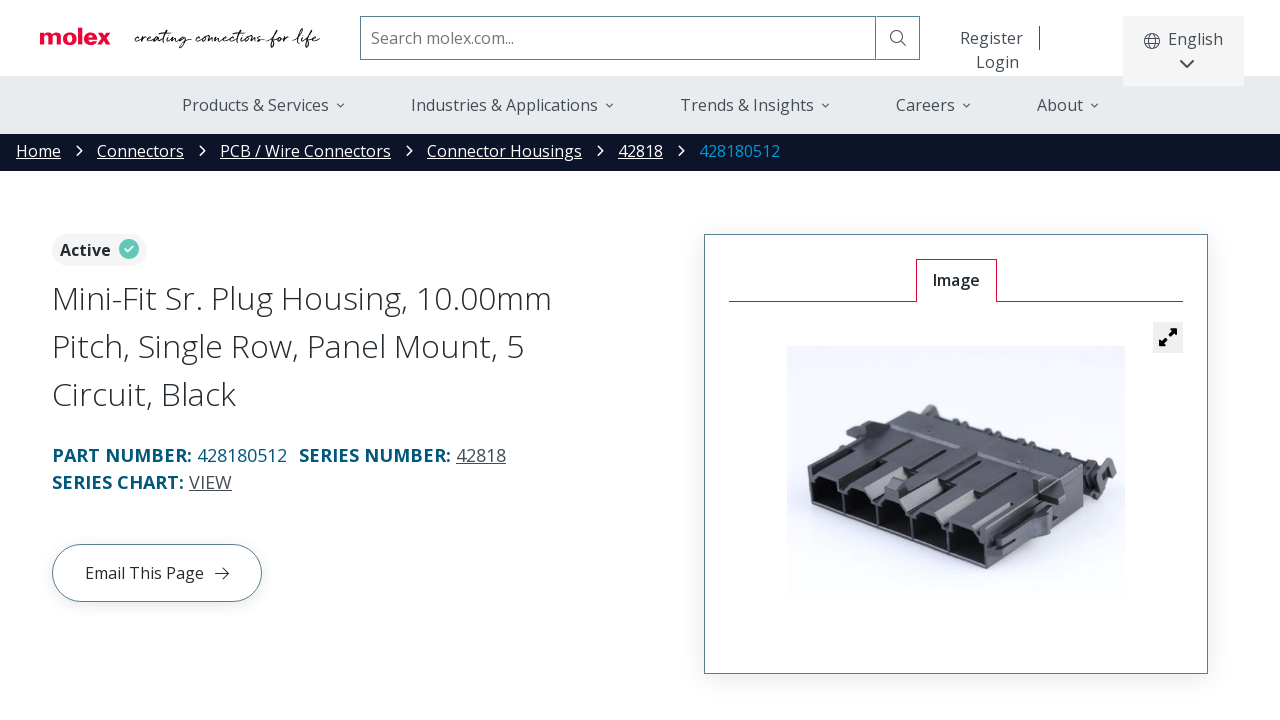

Verified product title loaded on third product page
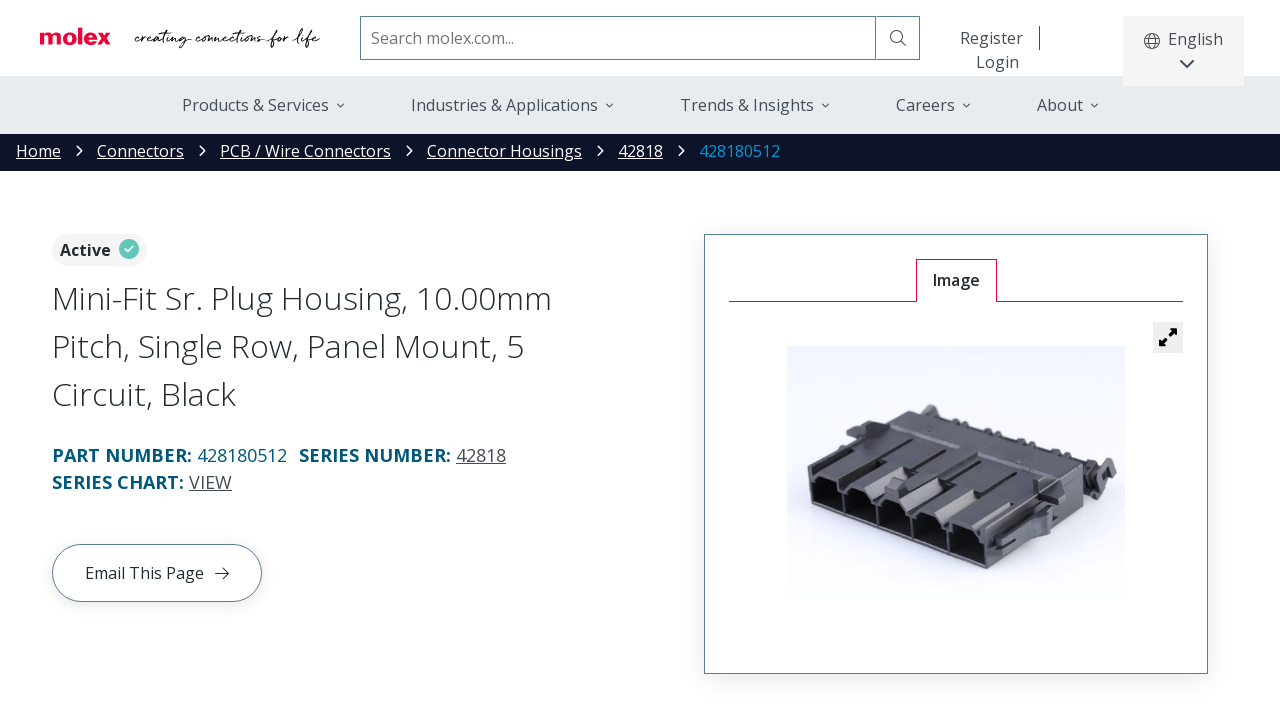

Navigated to fourth product page (02061101)
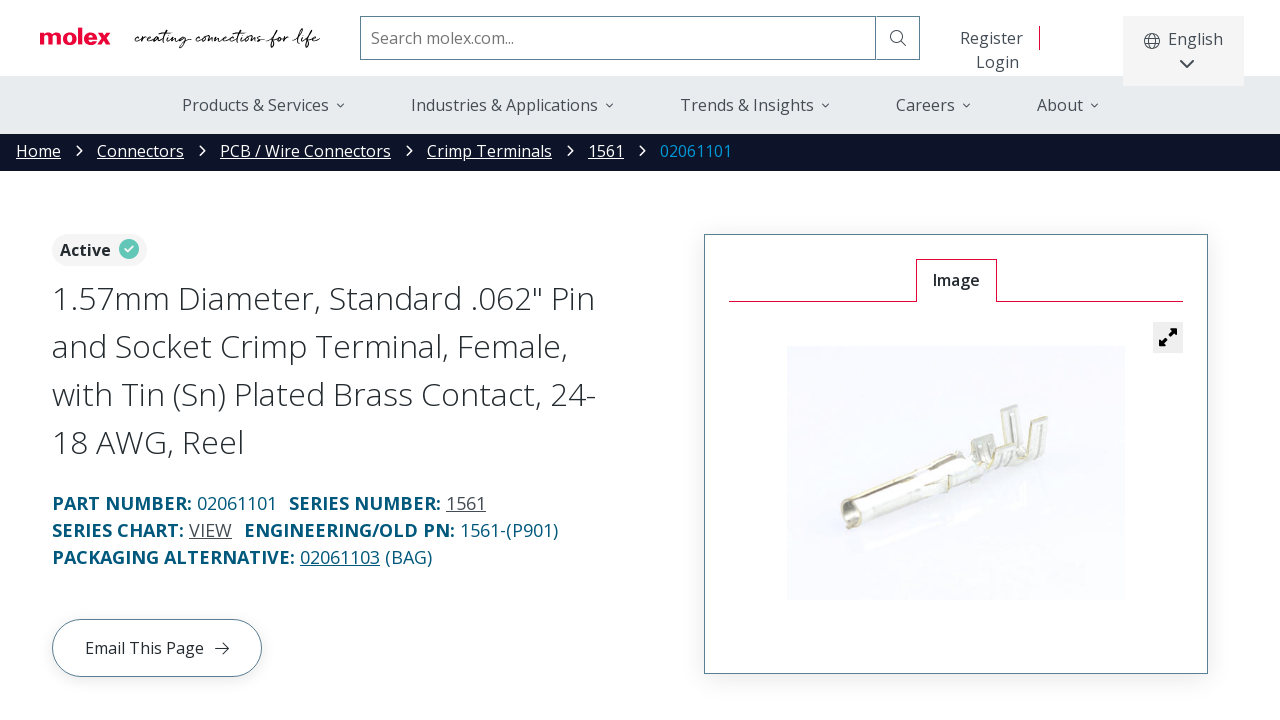

Verified product title loaded on fourth product page
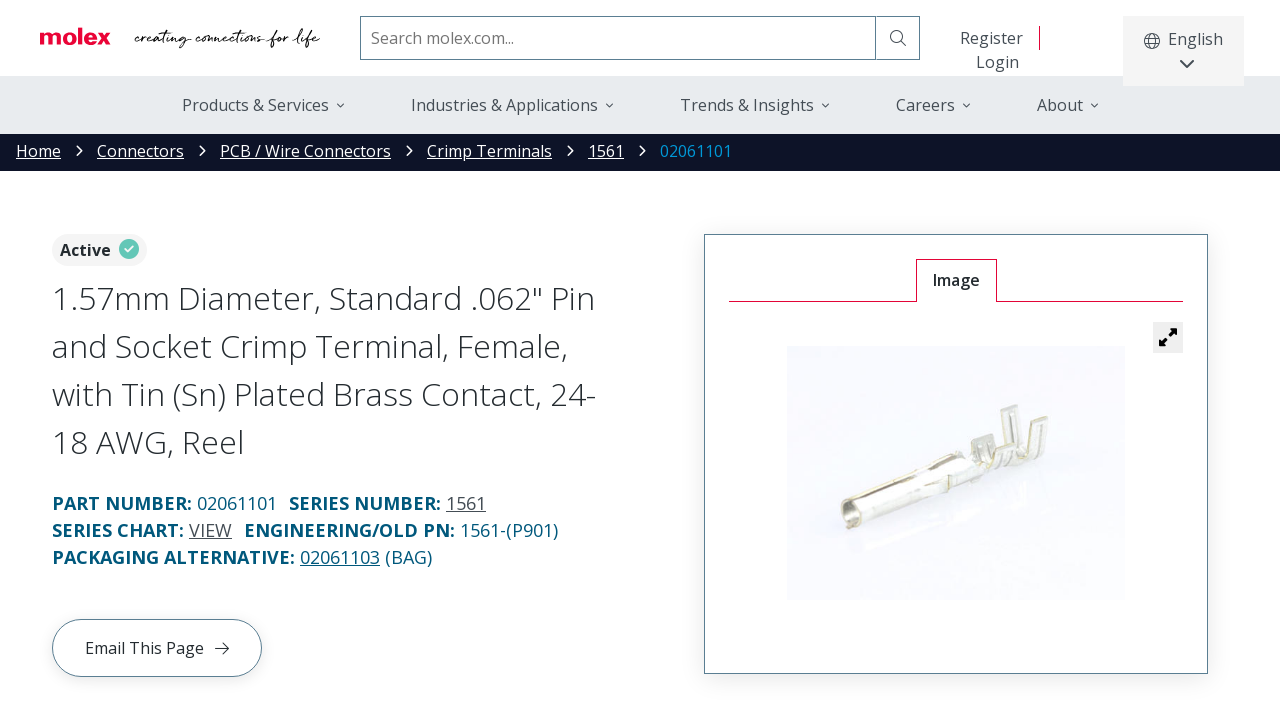

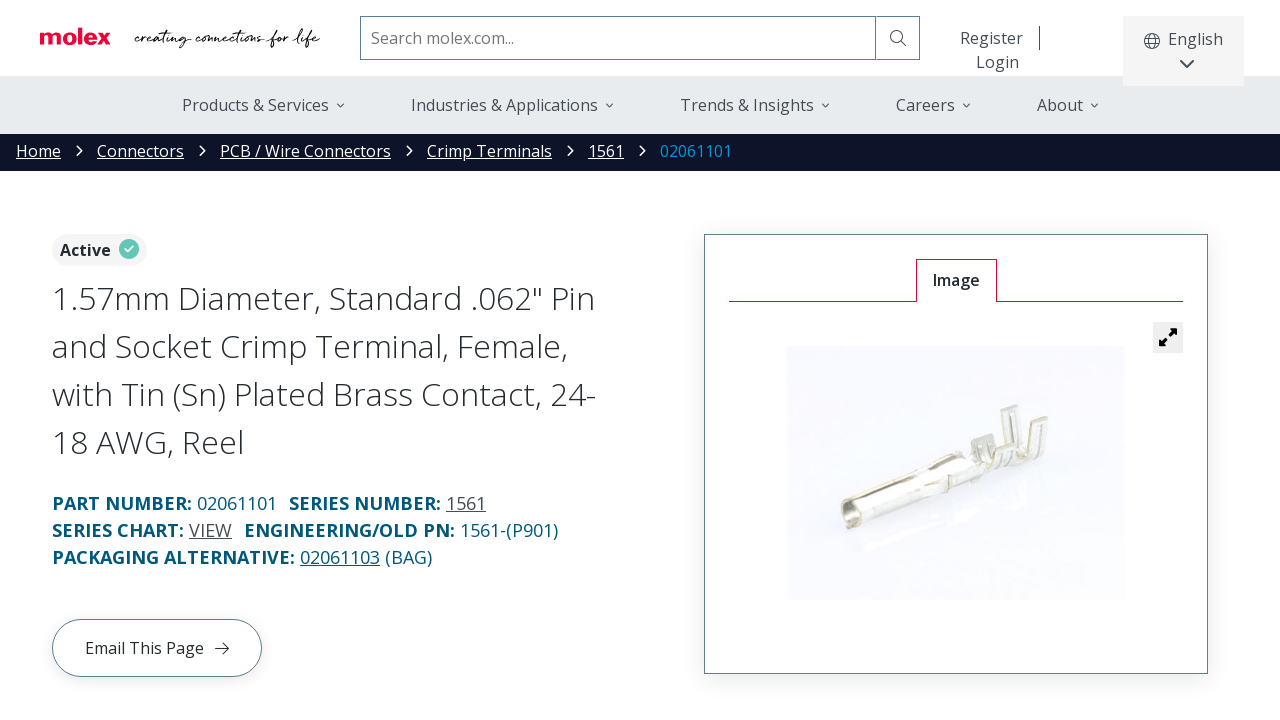